Navigates to YouTube homepage and enters a search term into the search field using JavaScript execution

Starting URL: https://www.youtube.com/

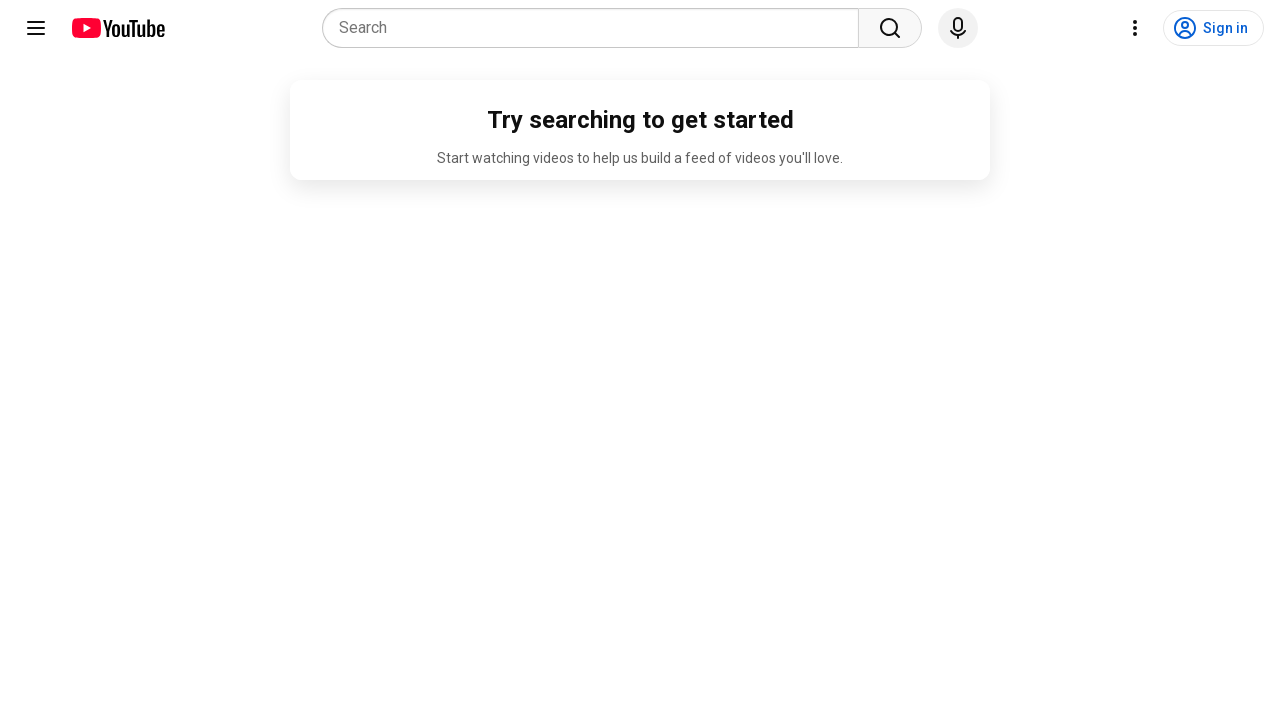

Navigated to YouTube homepage
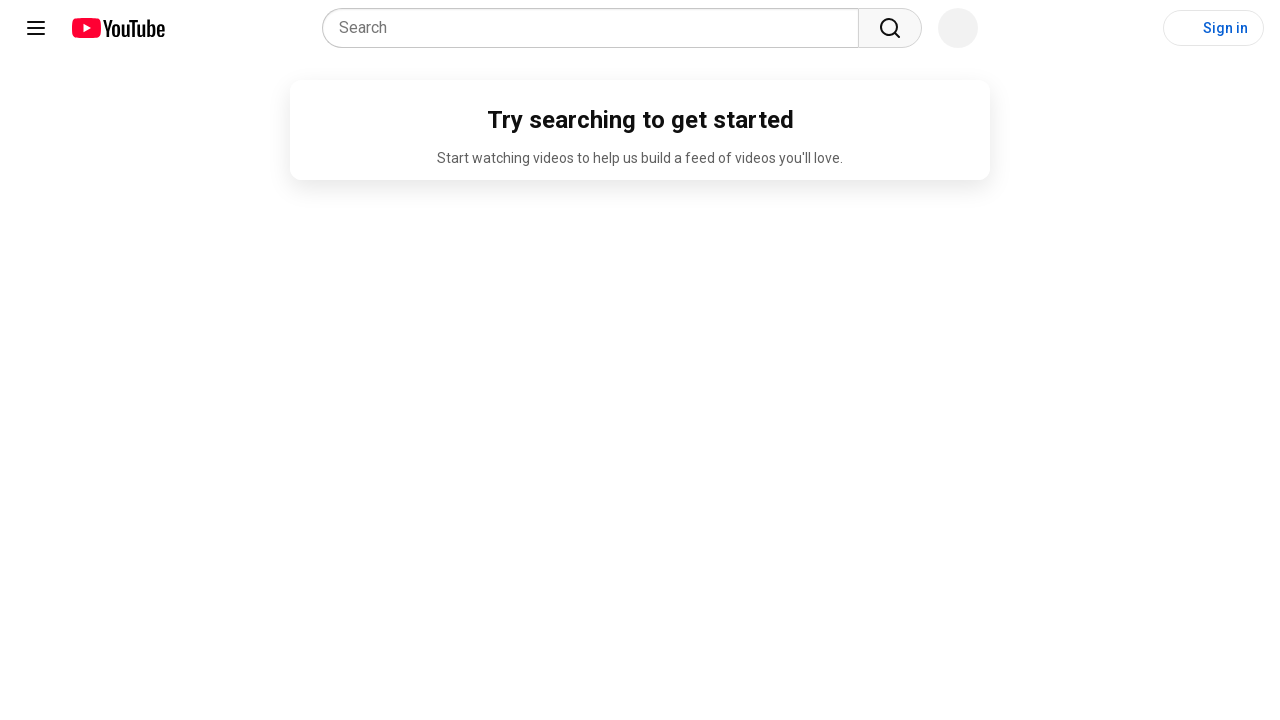

Entered 'vikas' into search field using JavaScript execution
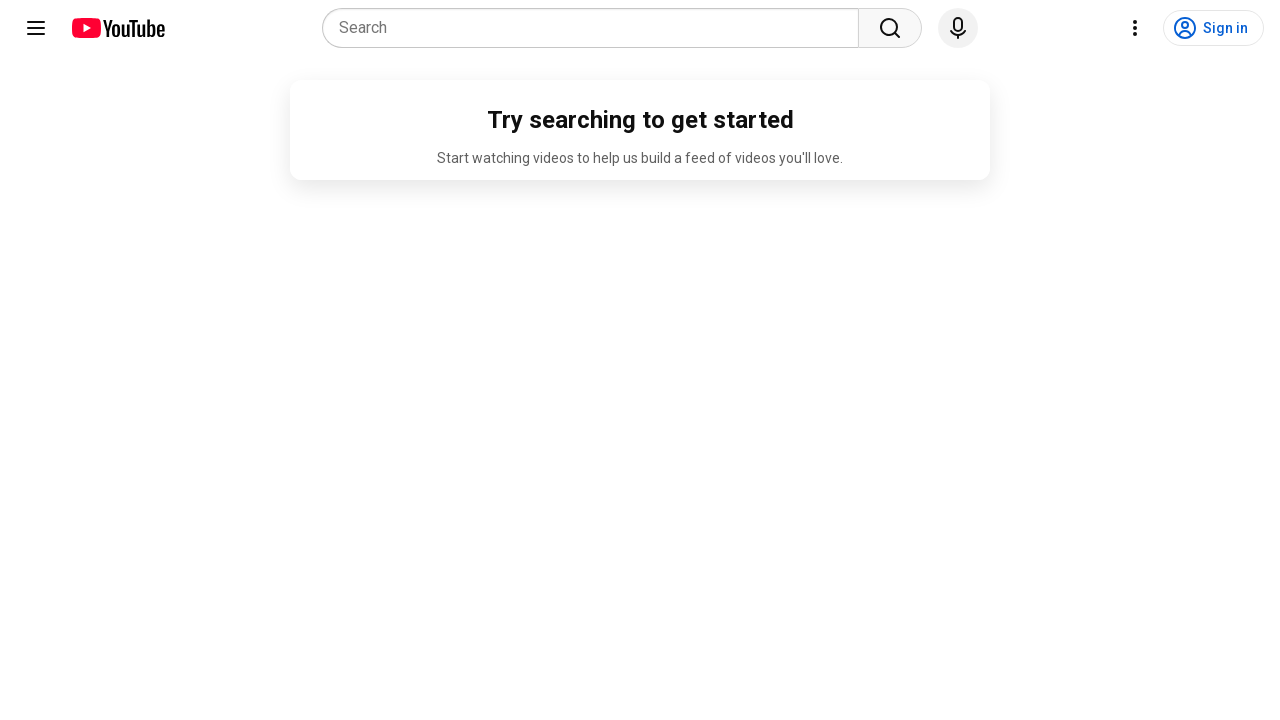

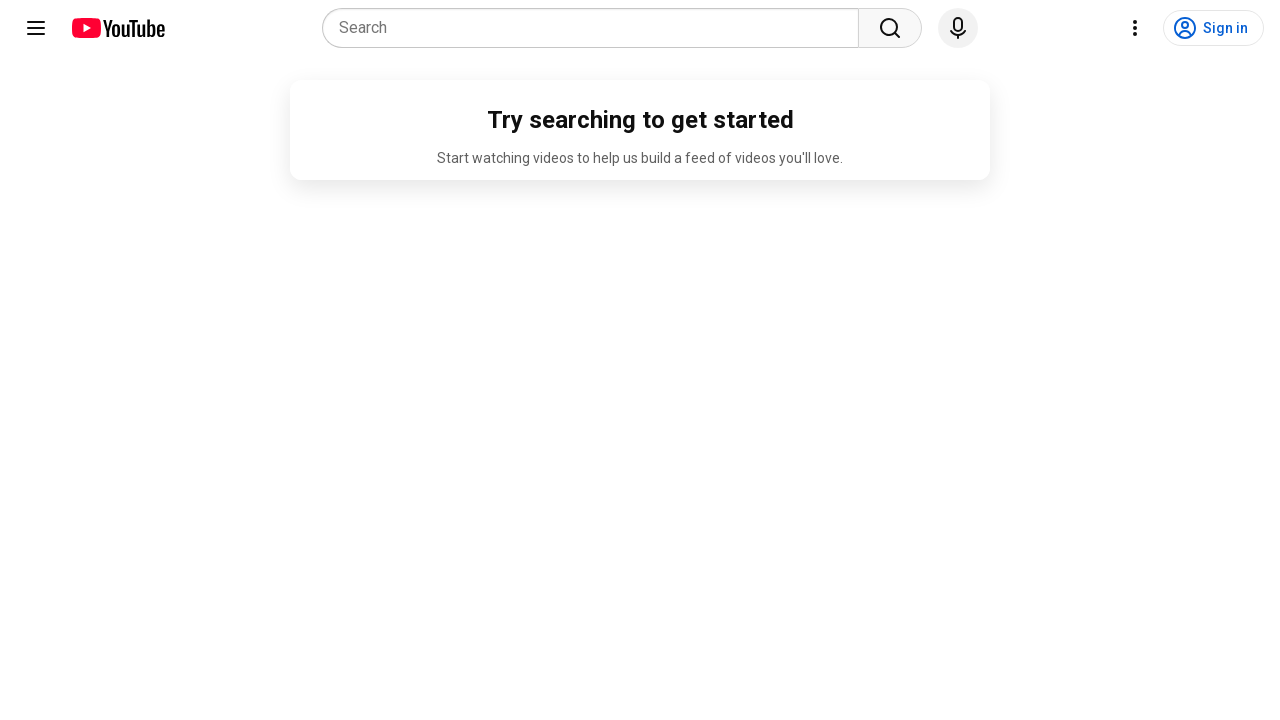